Navigates to a training support website homepage and clicks on the About Us link to navigate to the about page

Starting URL: https://v1.training-support.net

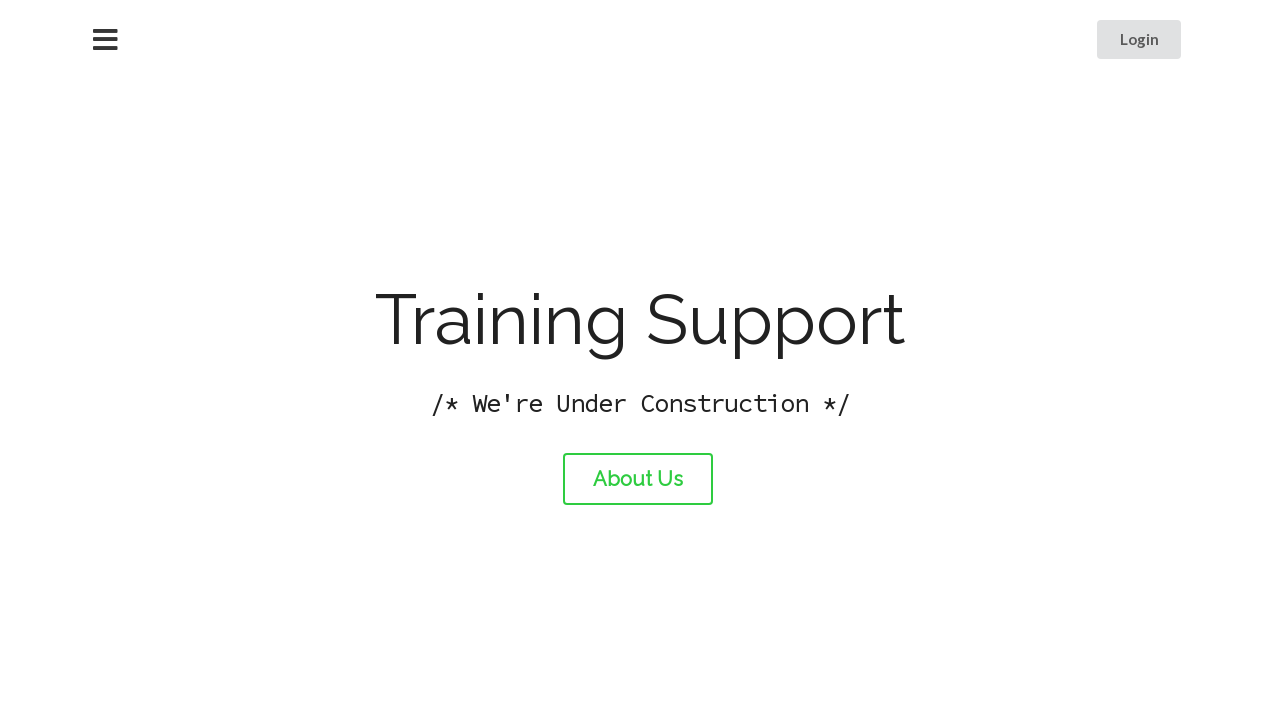

Navigated to training support website homepage
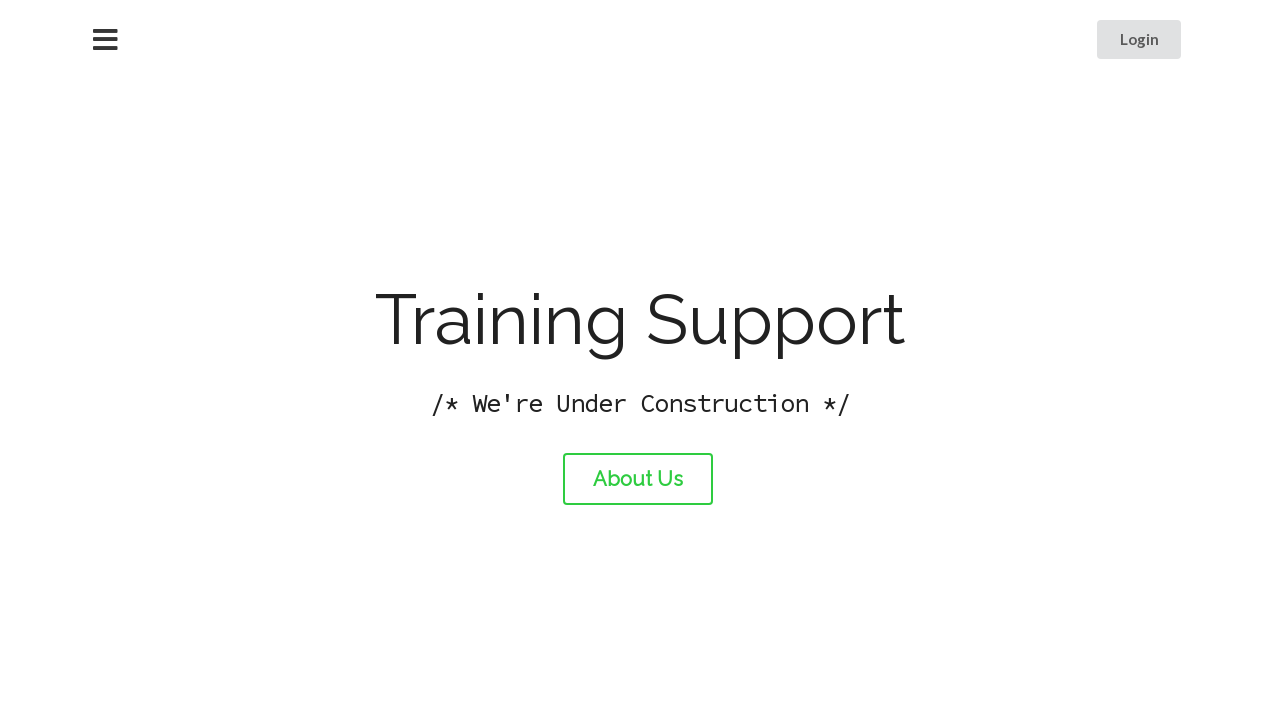

Clicked the About Us link at (638, 479) on #about-link
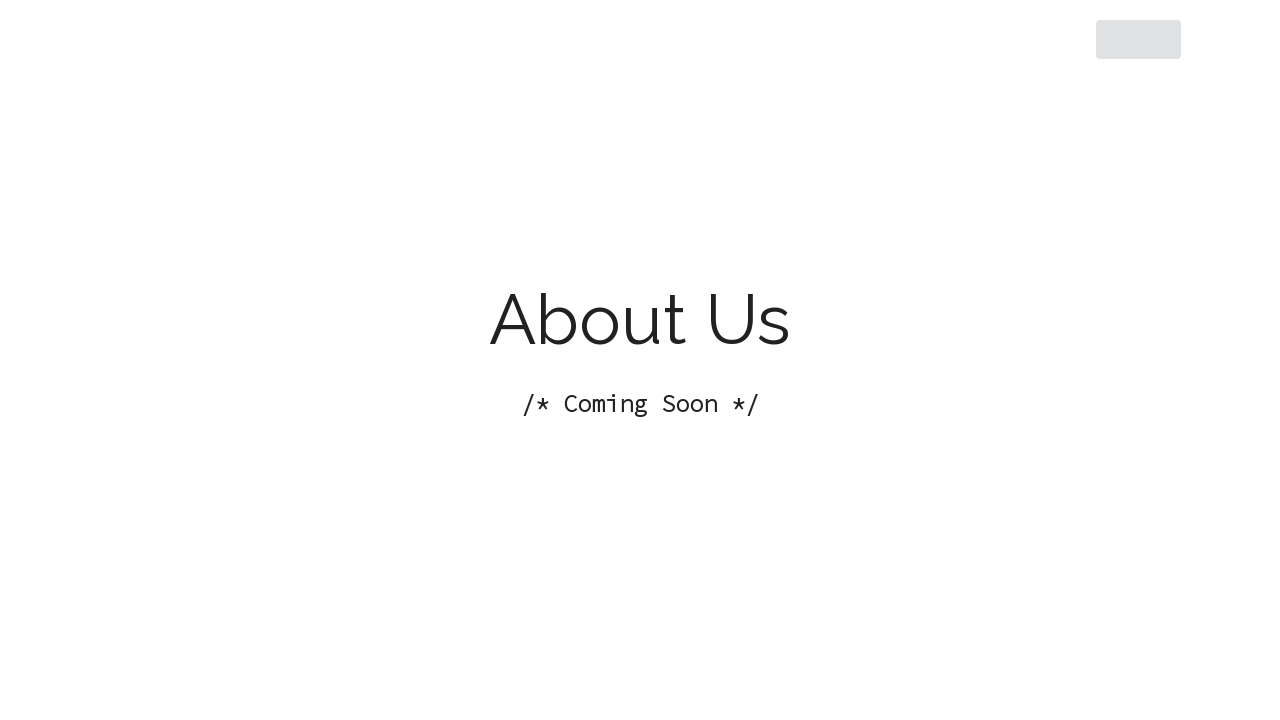

About page loaded successfully
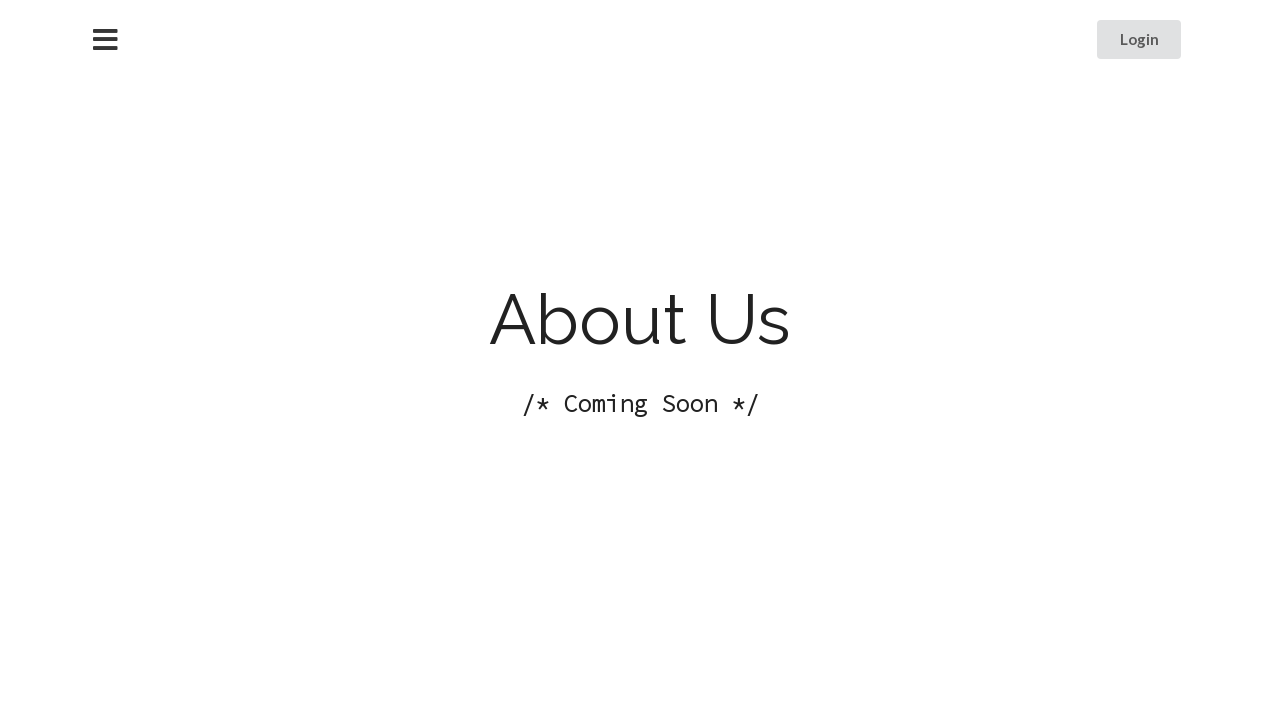

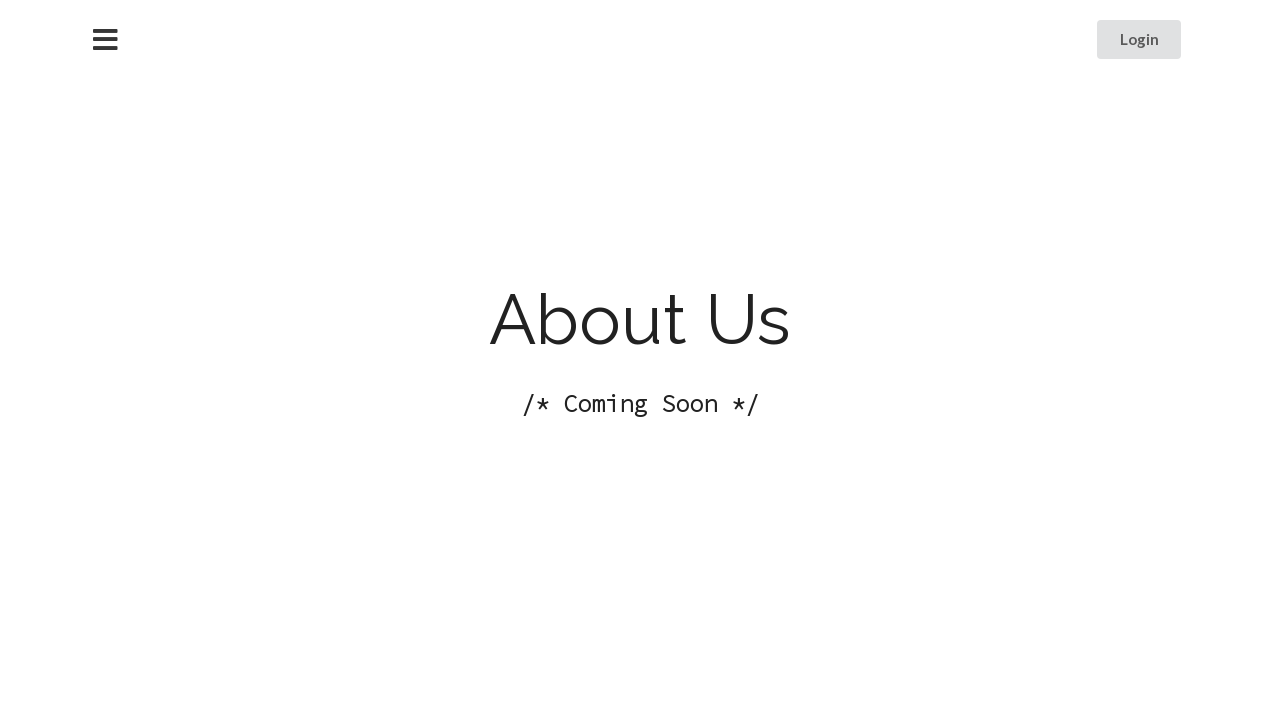